Tests slider functionality by dragging the slider handle to a new position using drag and drop action

Starting URL: https://jqueryui.com/slider/

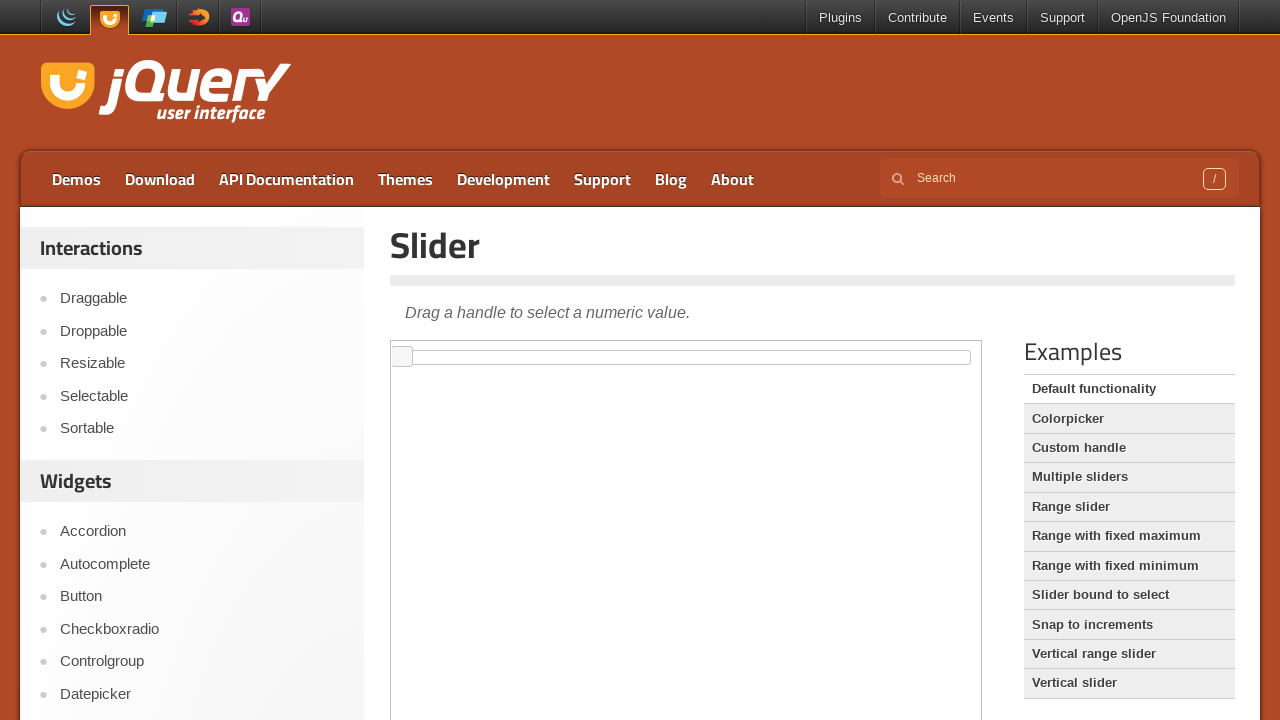

Located iframe containing the slider demo
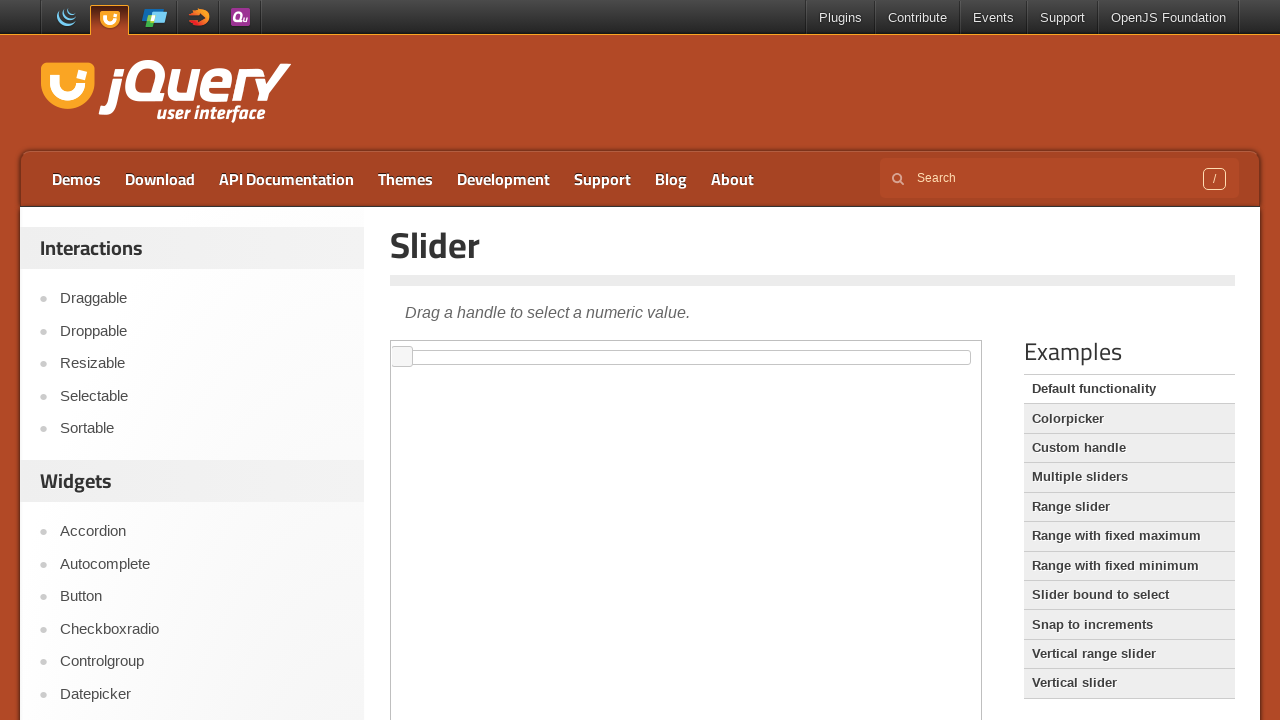

Located the slider handle element
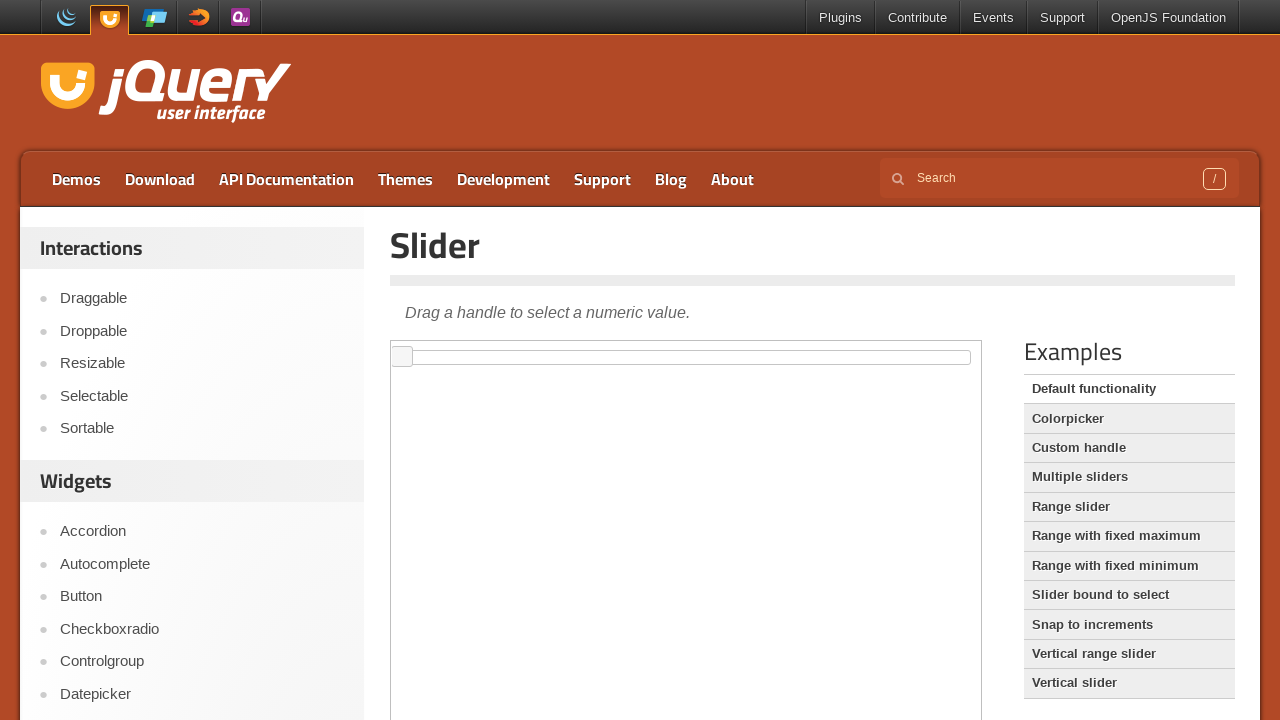

Dragged slider handle 50 pixels to the right using drag and drop at (443, 347)
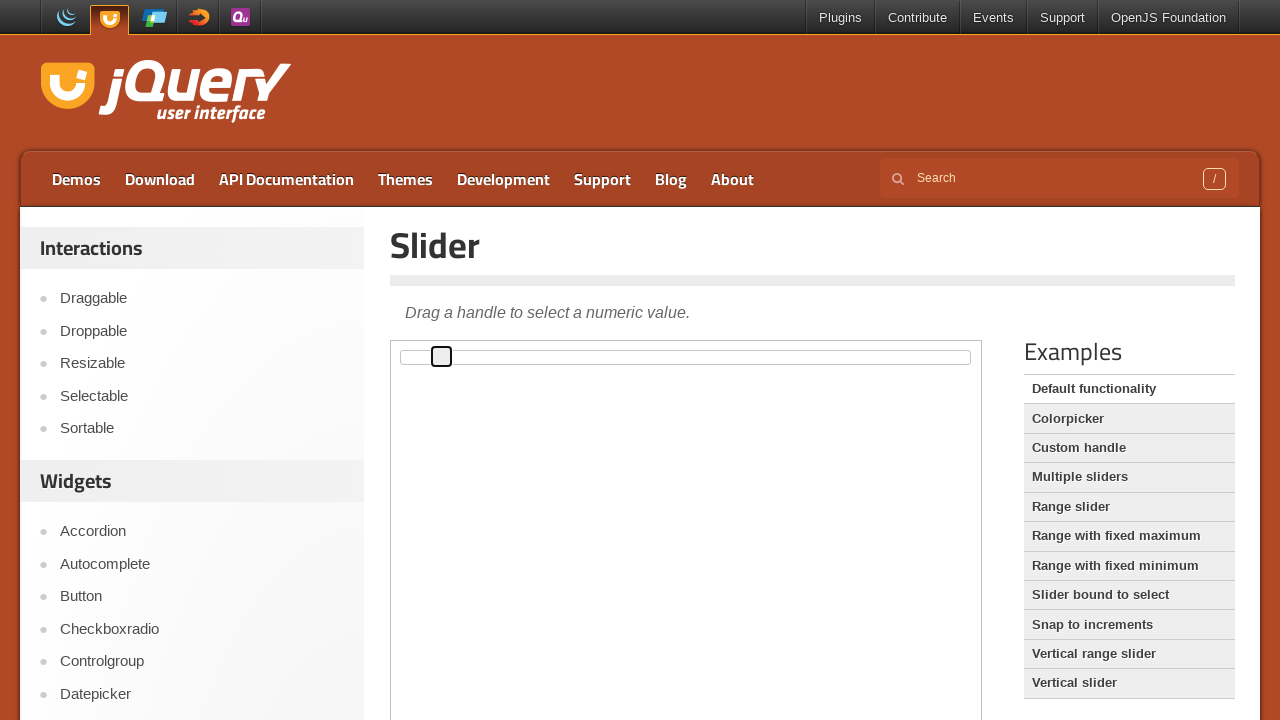

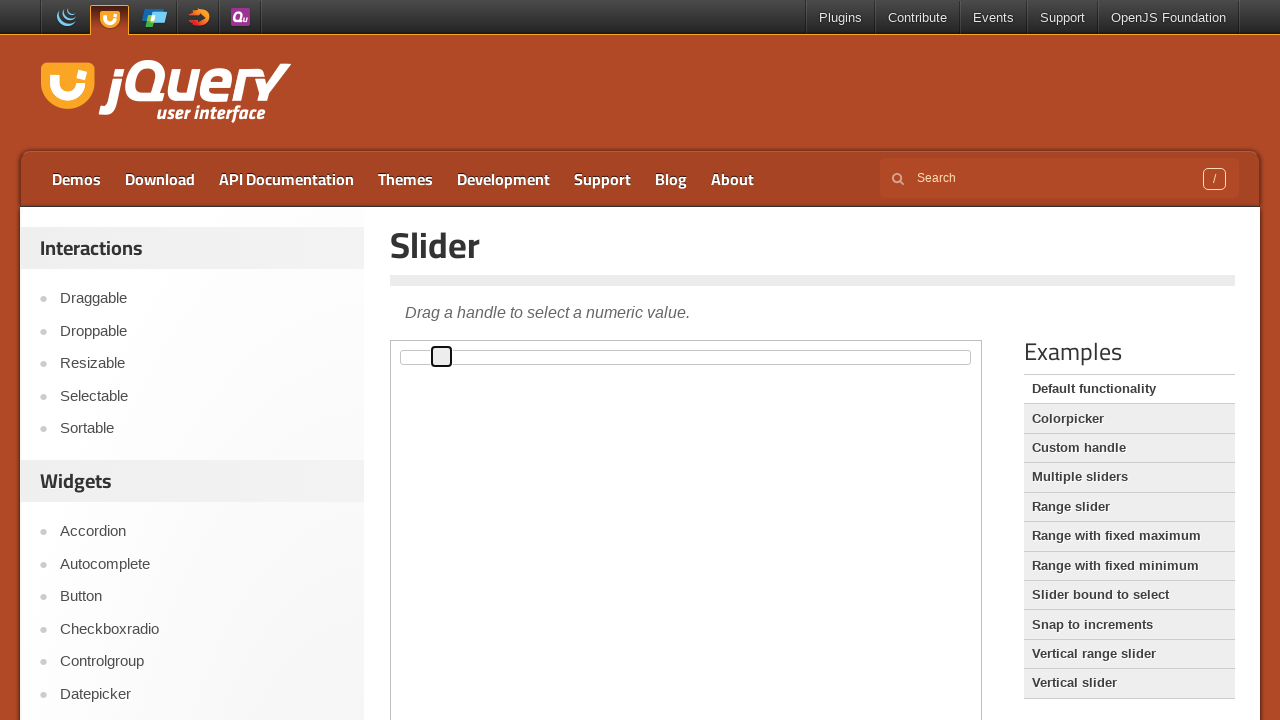